Tests a more robust approach to working with multiple windows by storing the original window handle, clicking to open a new window, then switching between windows and verifying their titles.

Starting URL: https://the-internet.herokuapp.com/windows

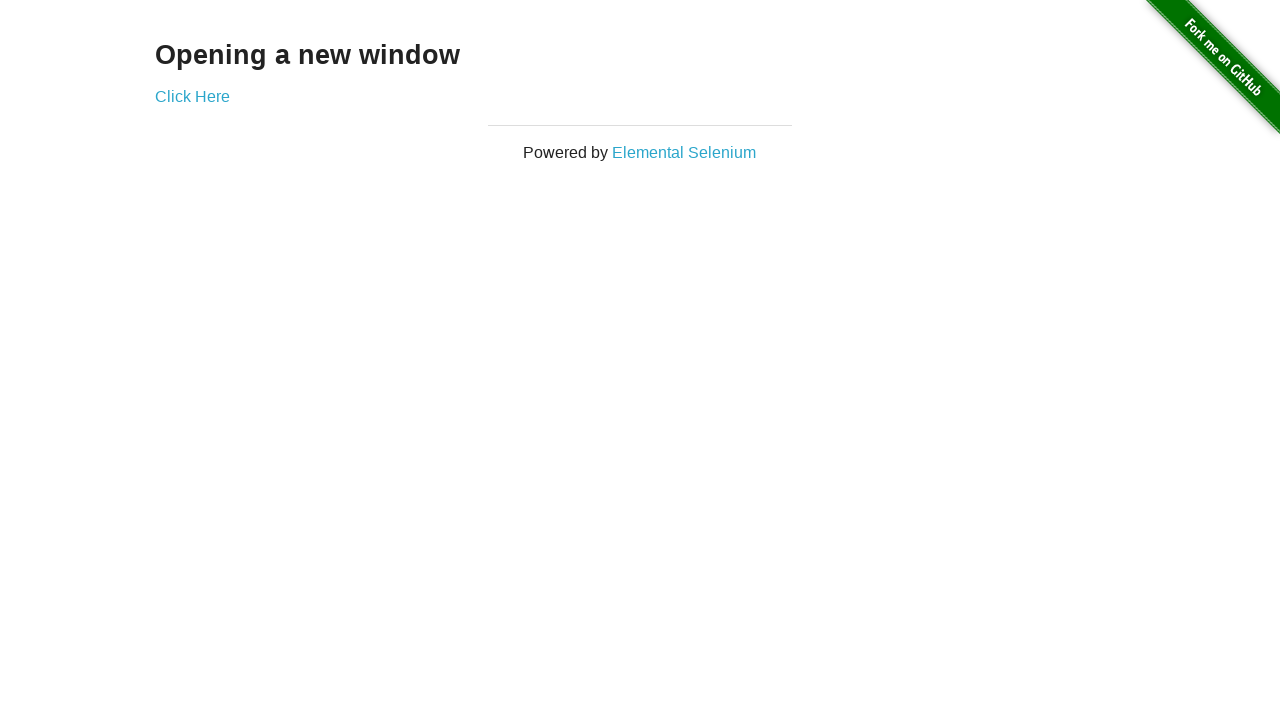

Clicked link to open new window at (192, 96) on .example a
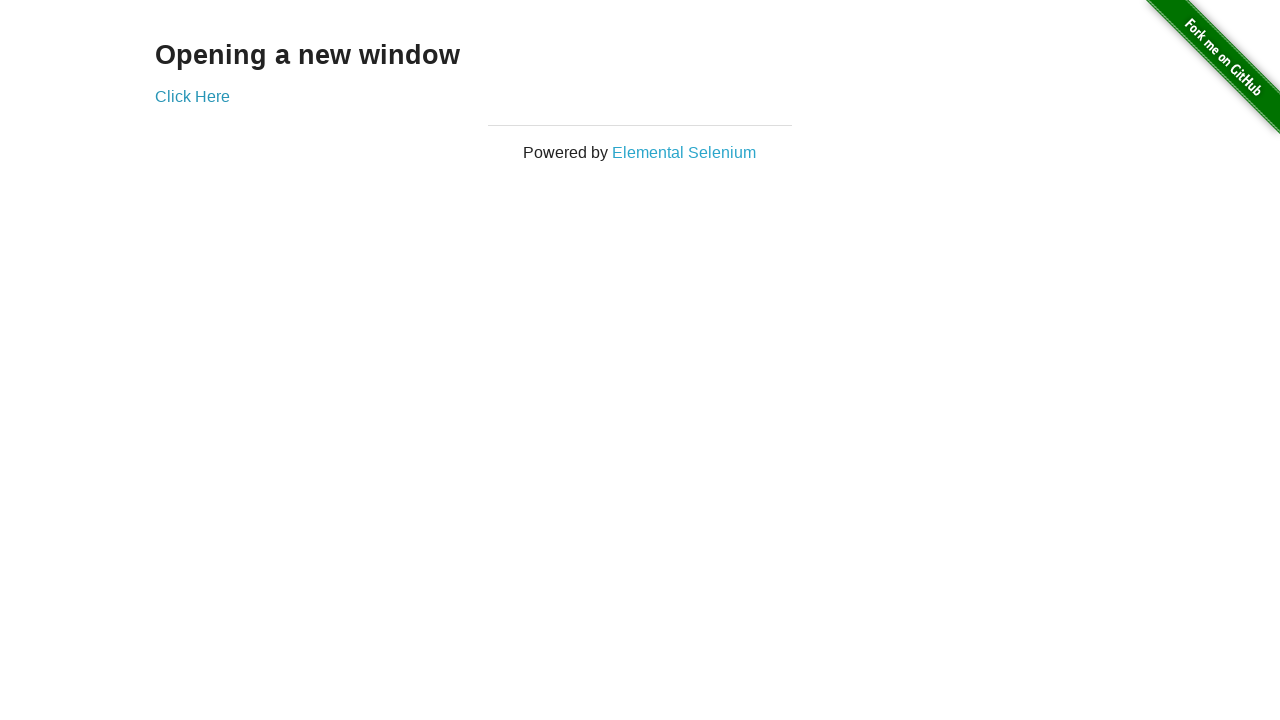

Captured new window handle
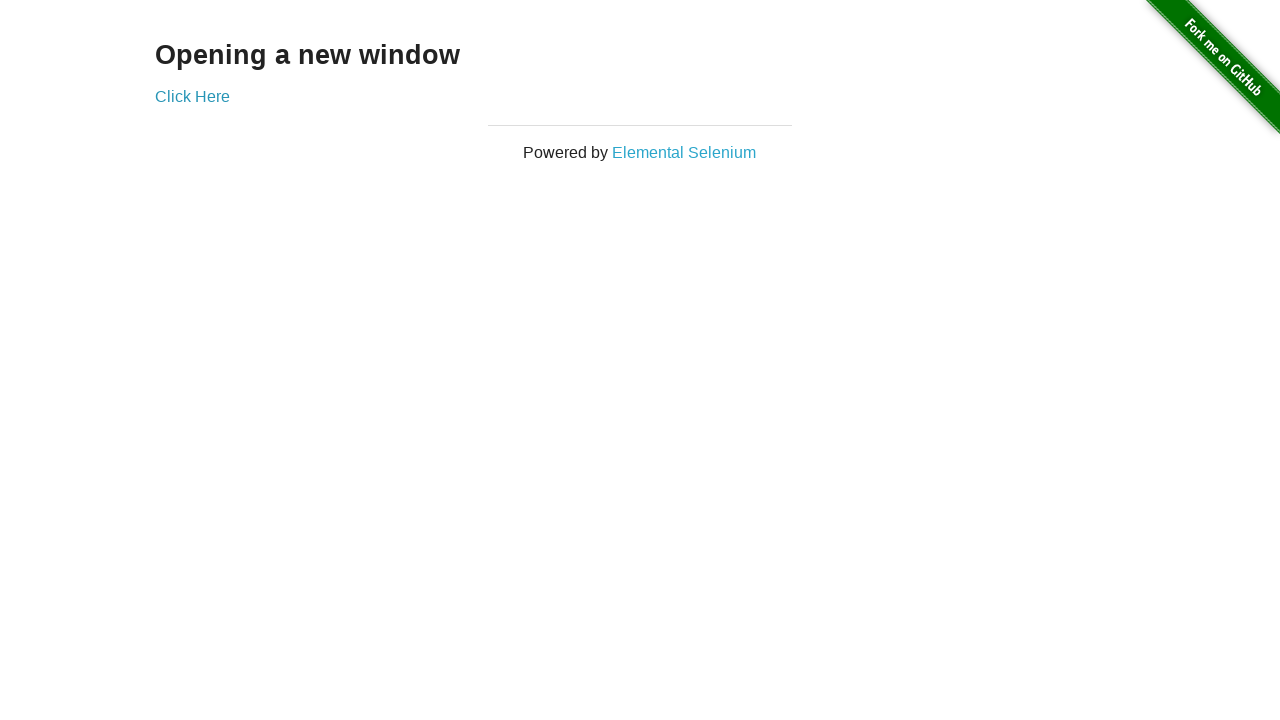

New window loaded
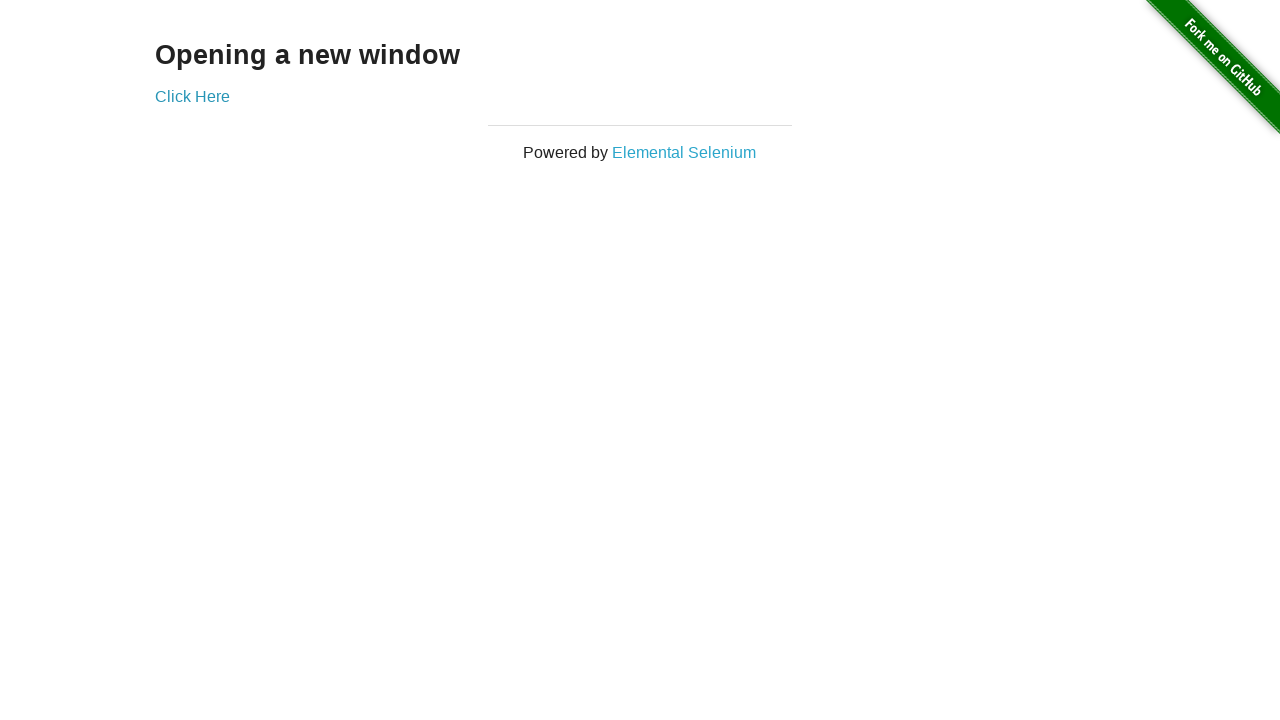

Verified original window title is 'The Internet'
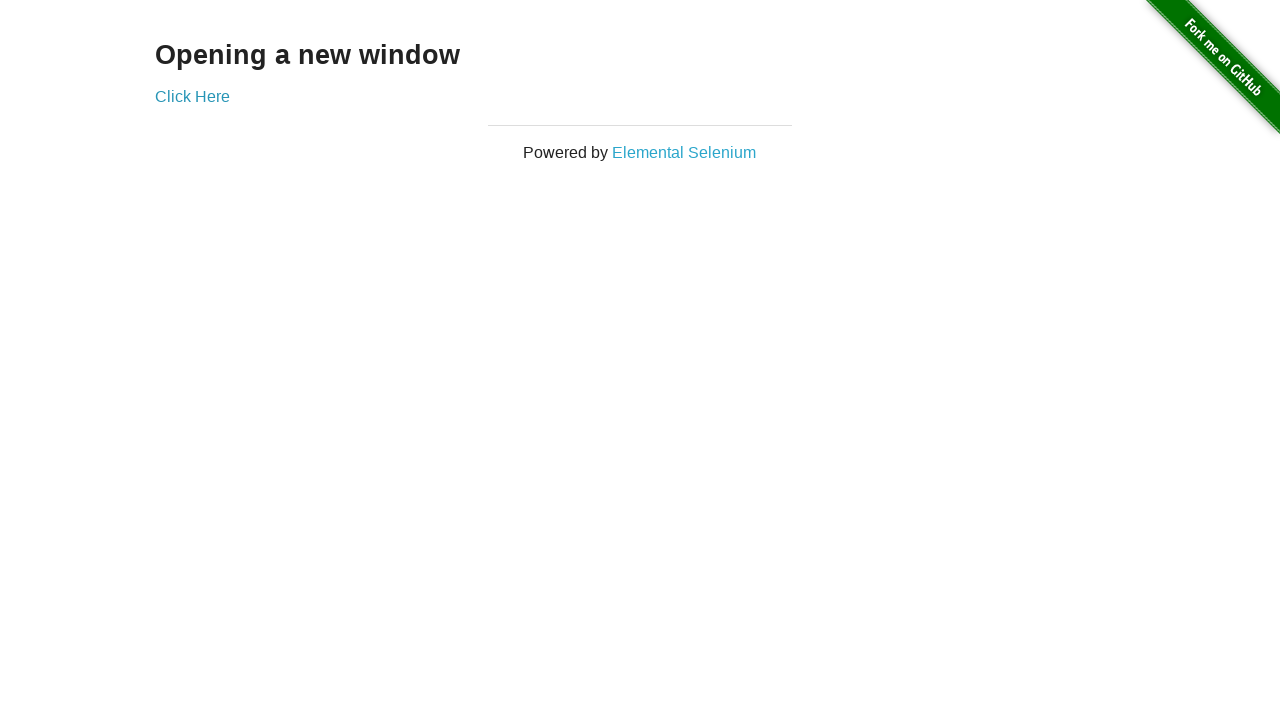

Verified new window title is 'New Window'
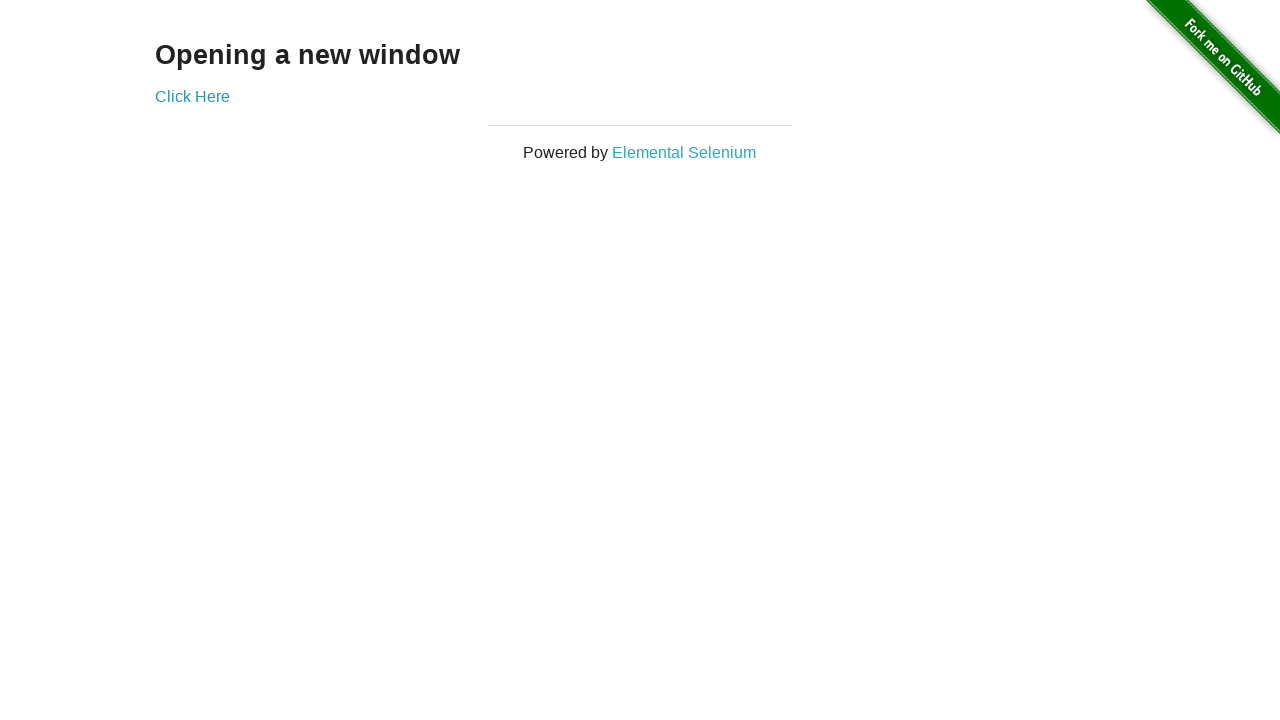

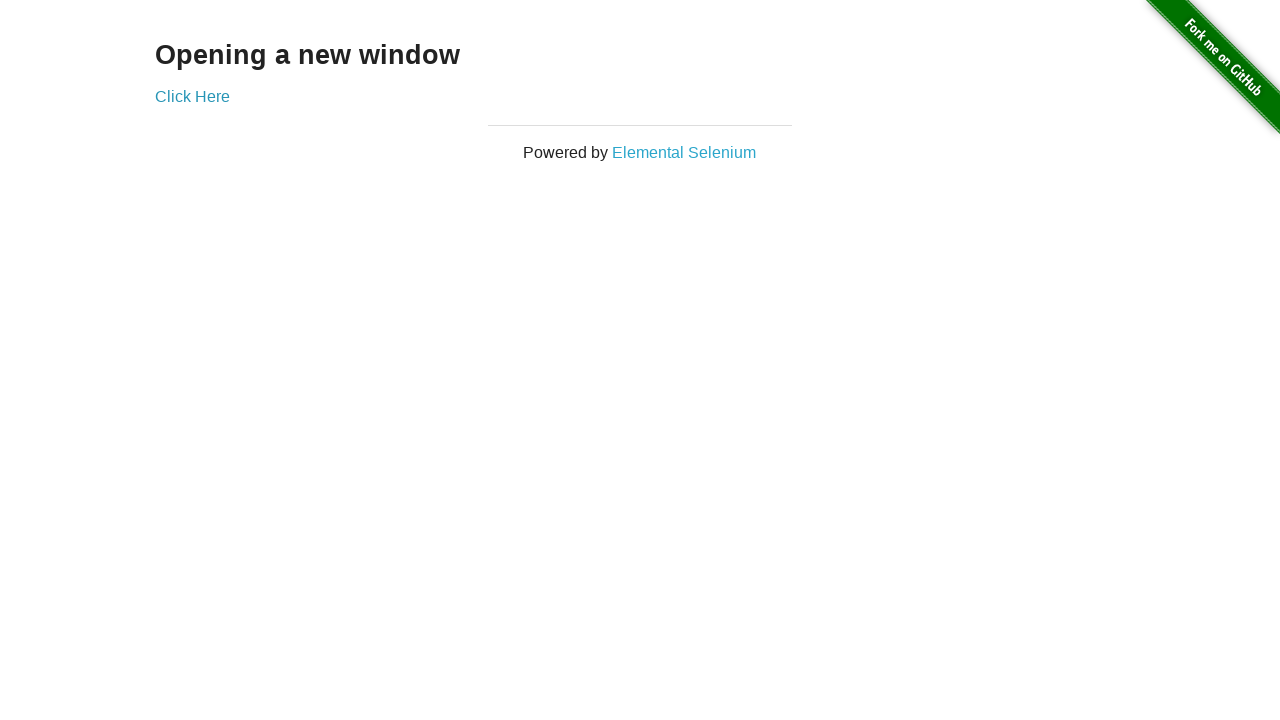